Navigates to LittleBox India e-commerce website and verifies the page loads successfully by checking the title

Starting URL: https://littleboxindia.com/

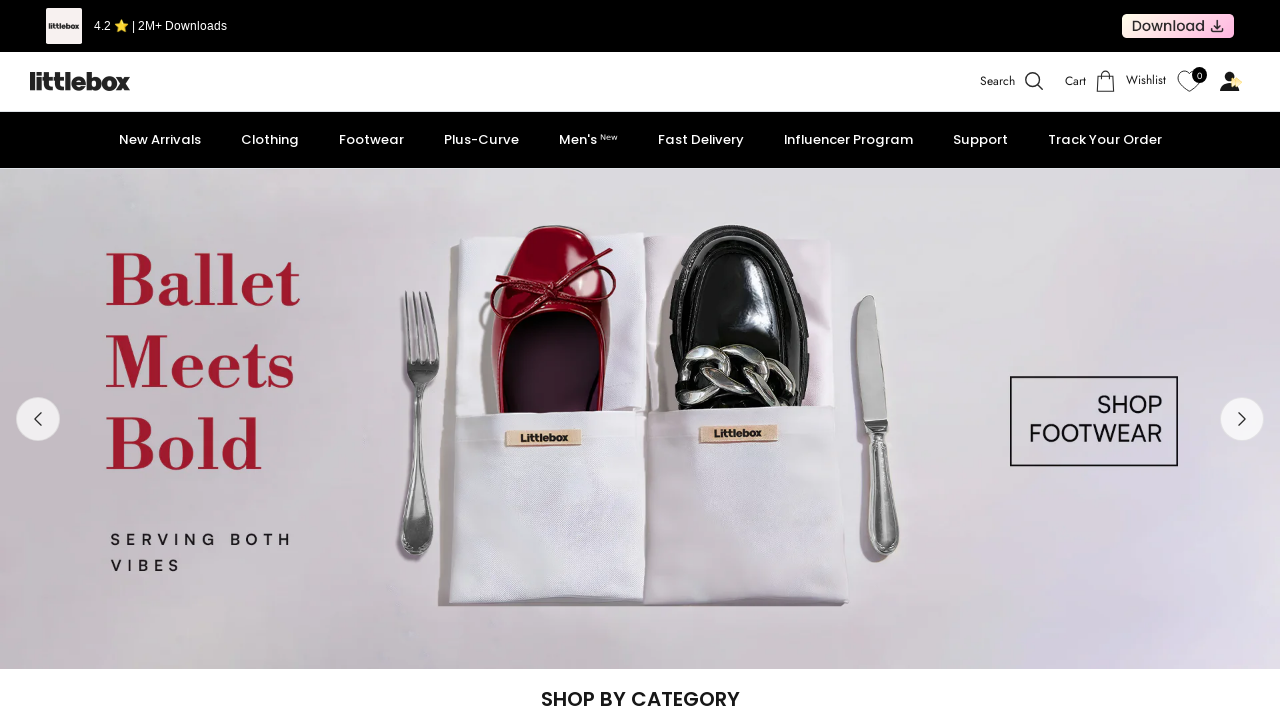

Waited for page DOM content to load
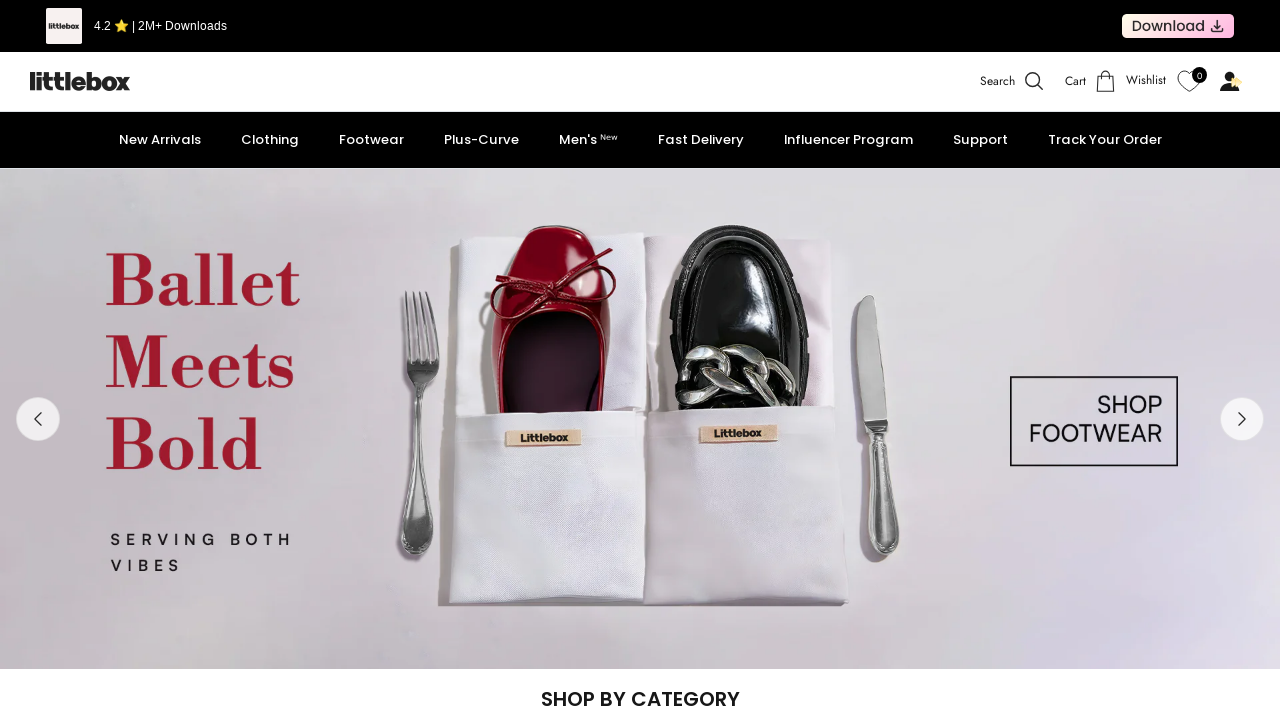

Retrieved page title: Littlebox India - Online Clothing and Footwear Hub for the GenZ
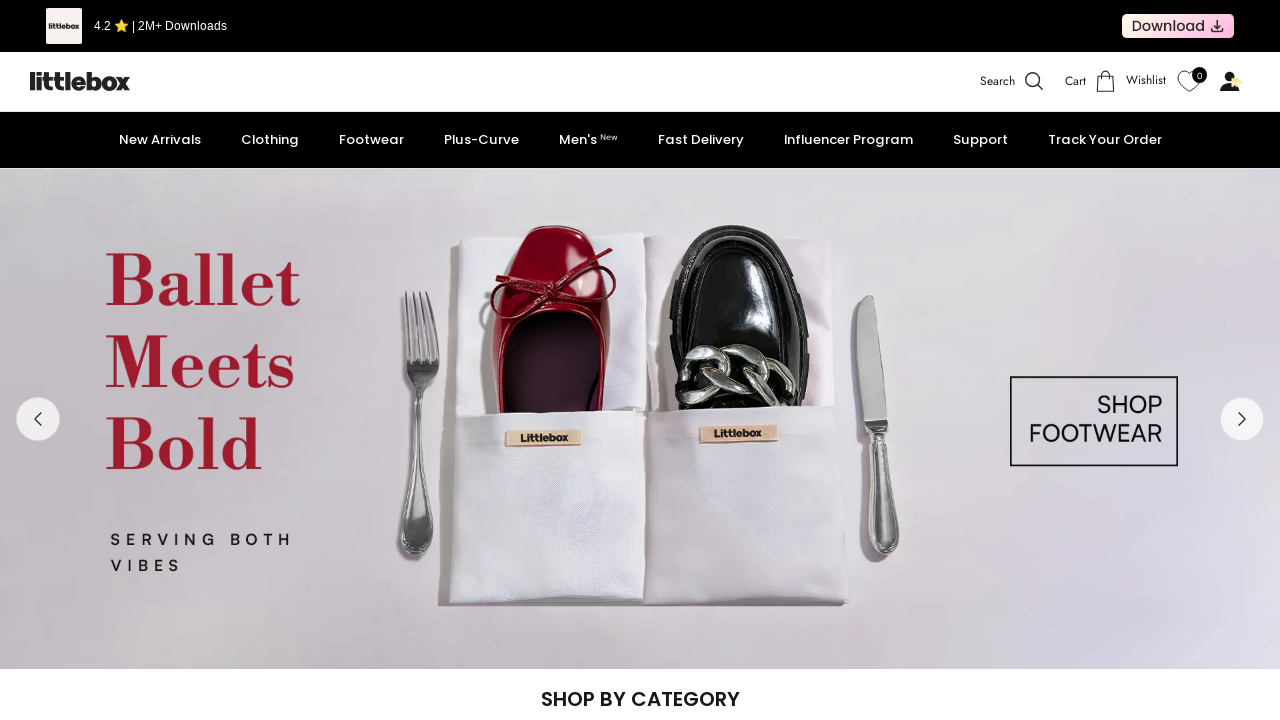

Printed page title to console
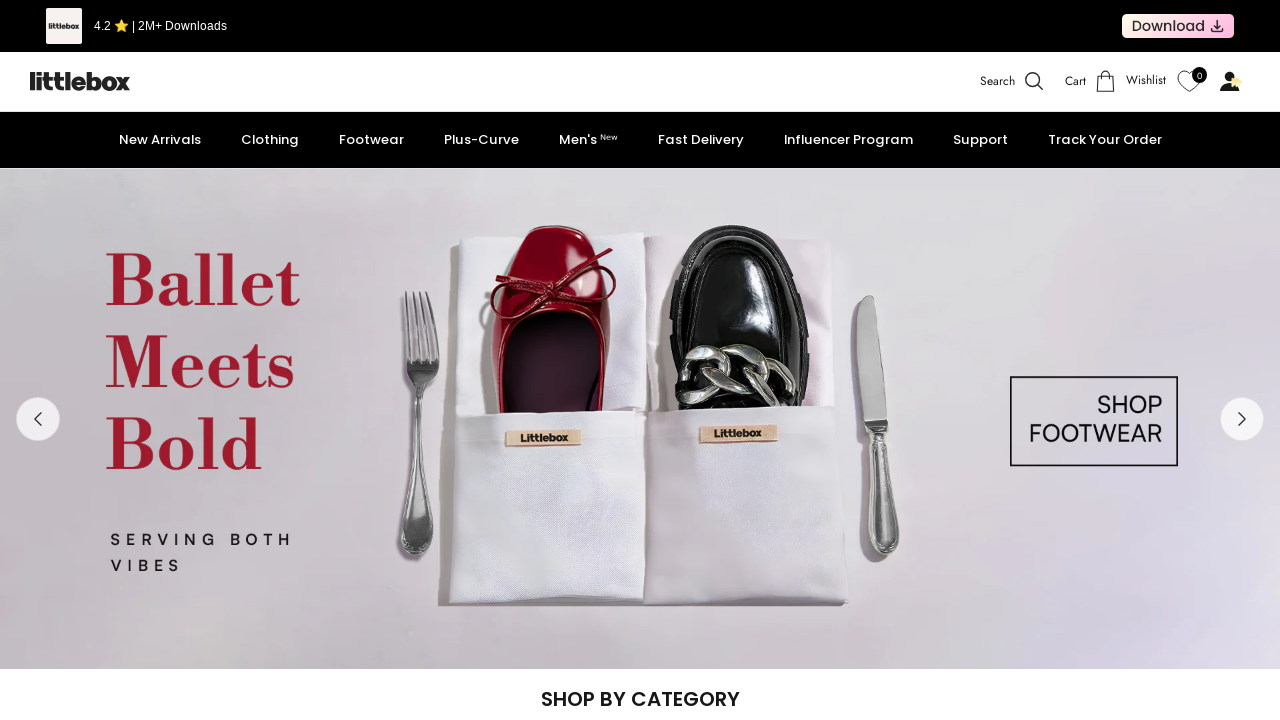

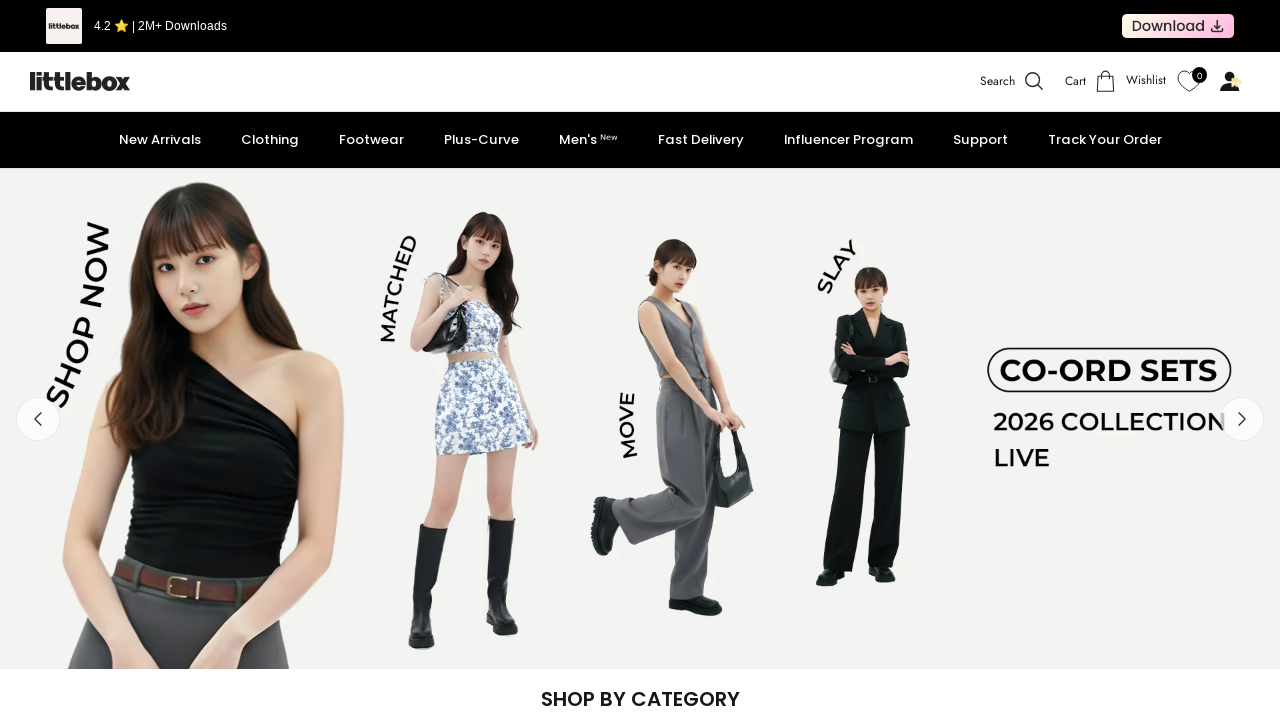